Tests filling overlapped input fields by scrolling within a container

Starting URL: http://uitestingplayground.com/

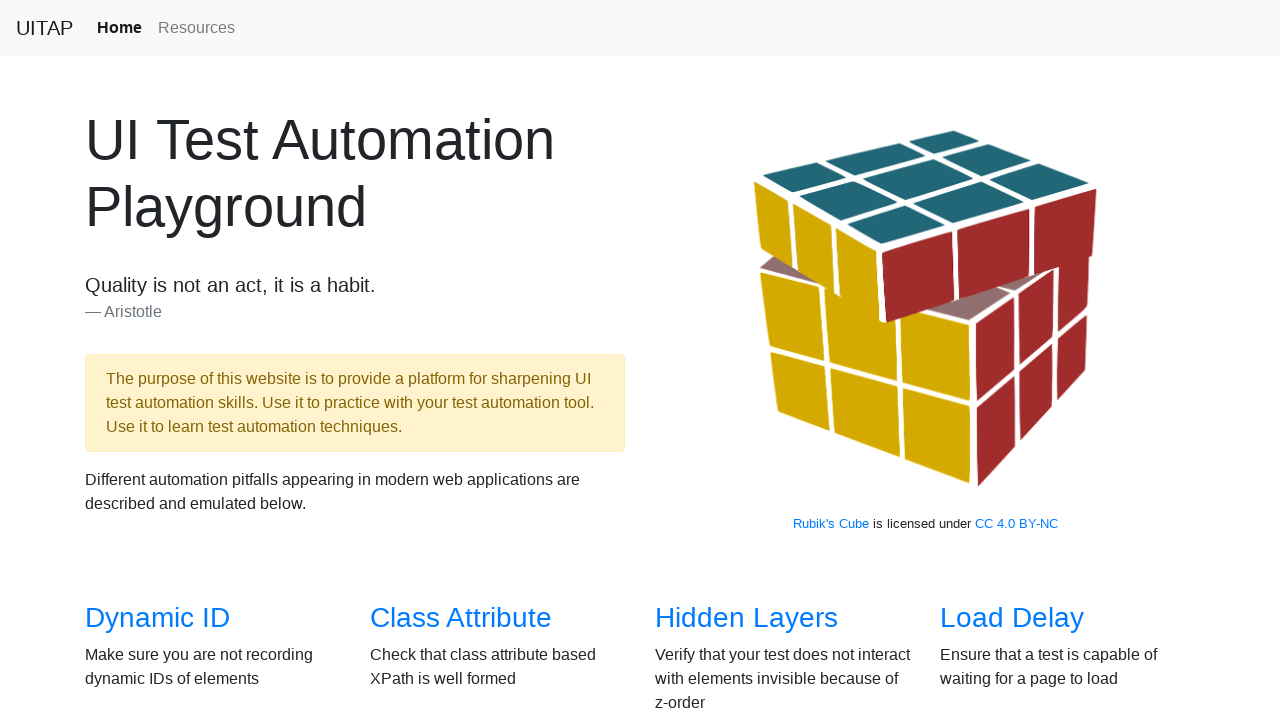

Clicked on the Overlapped Element link at (158, 386) on a[href='/overlapped']
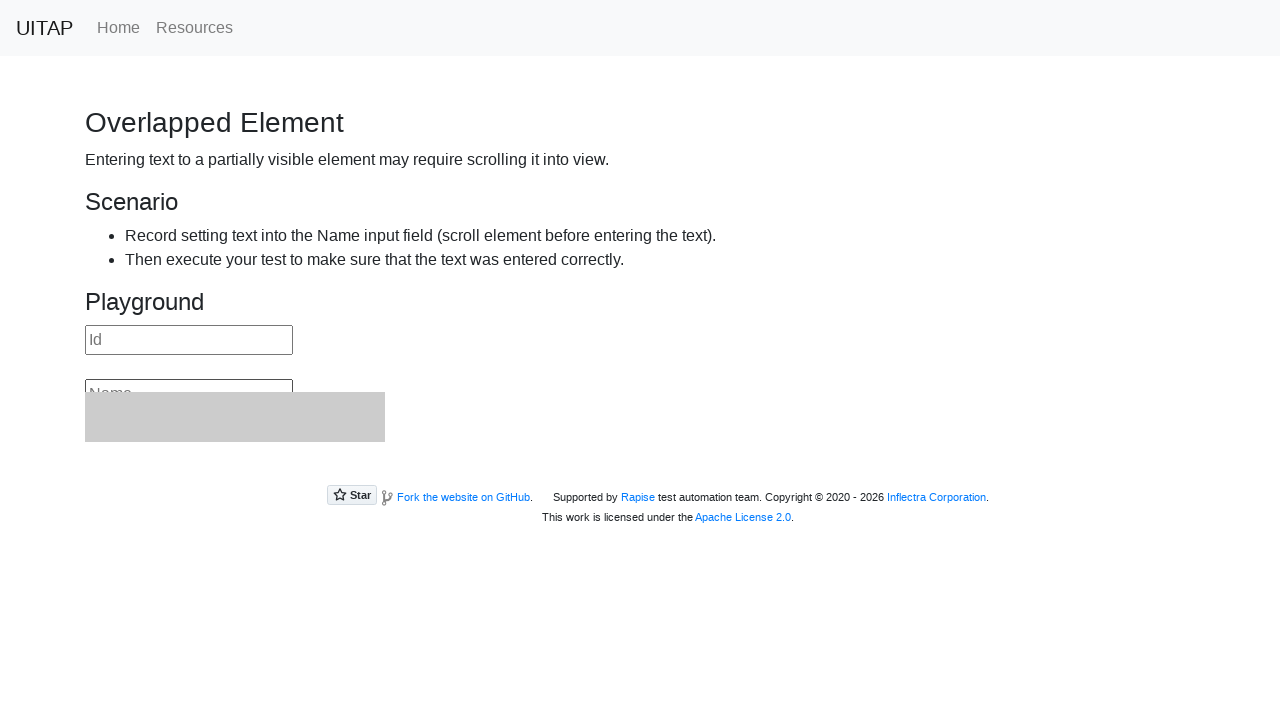

Filled the ID field with 'My ID' on #id
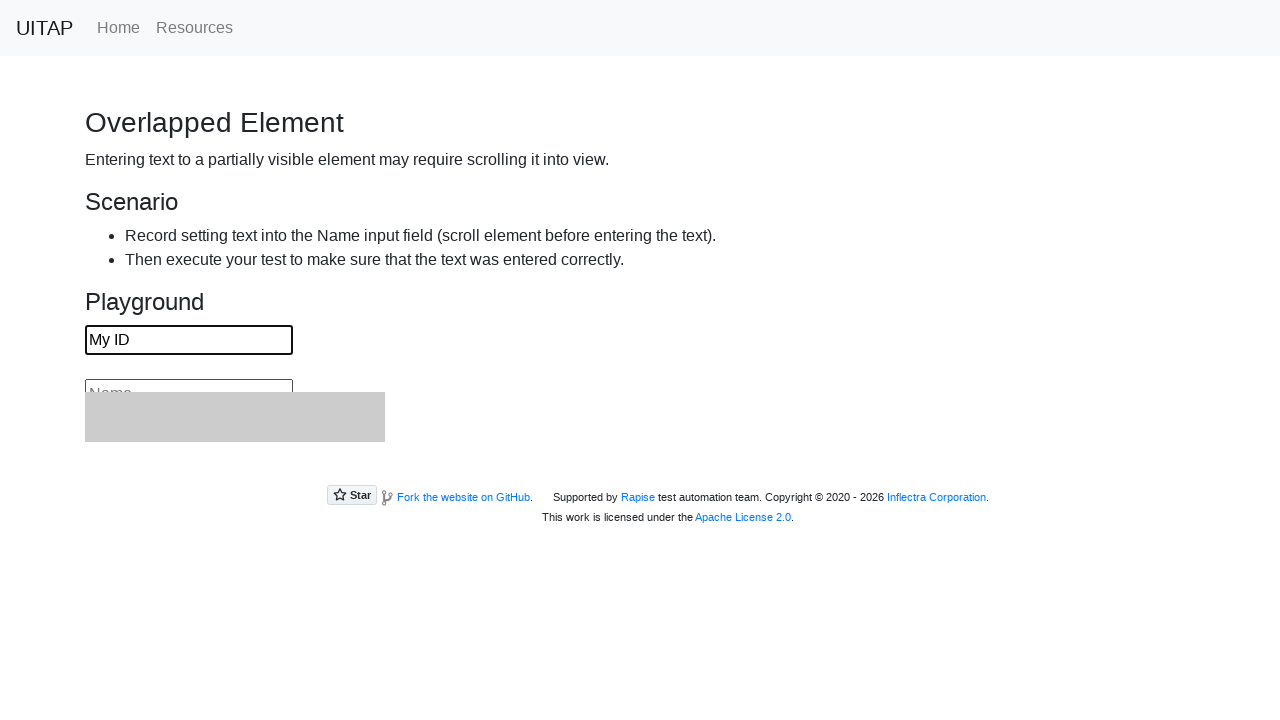

Scrolled the container to reveal the name field
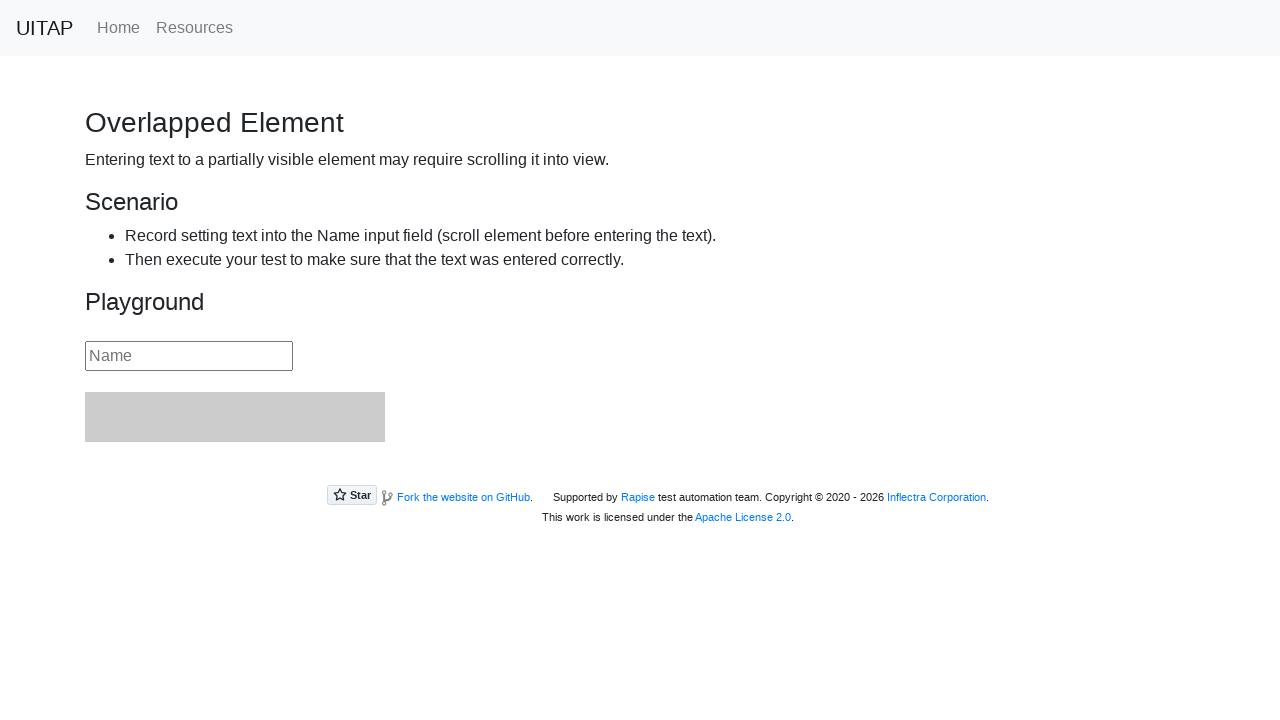

Filled the name field with 'My Name' on #name
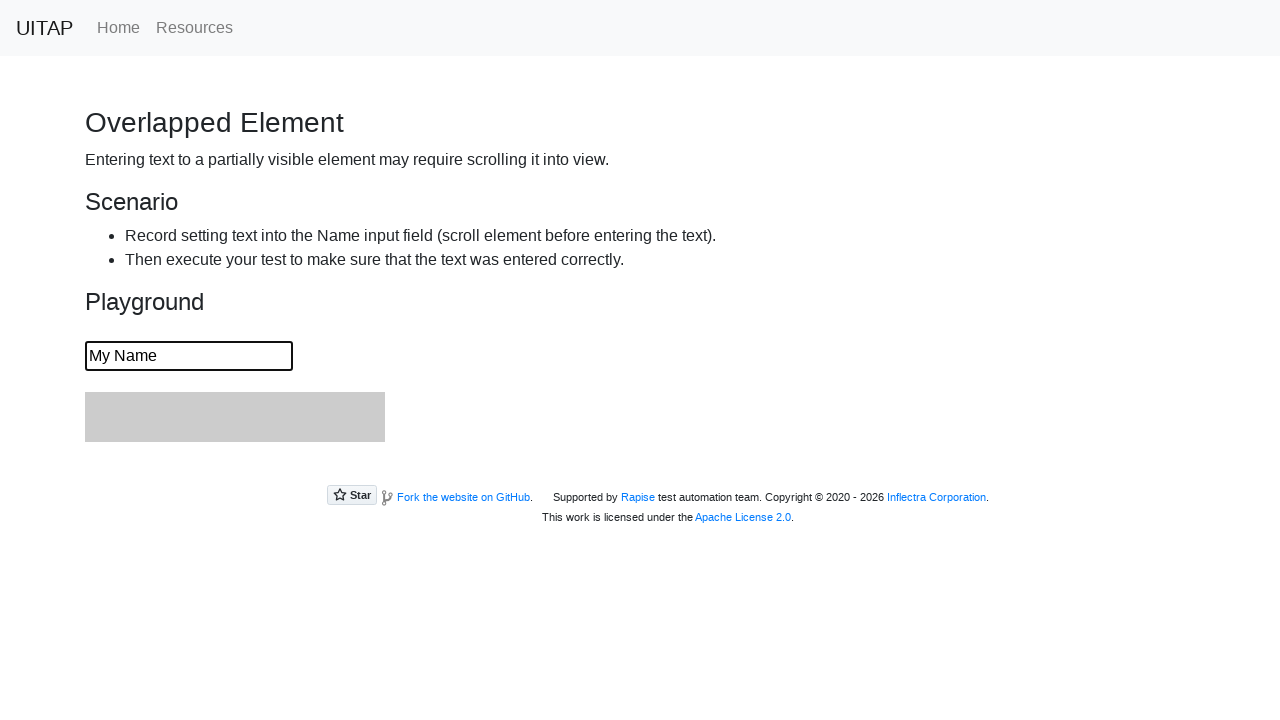

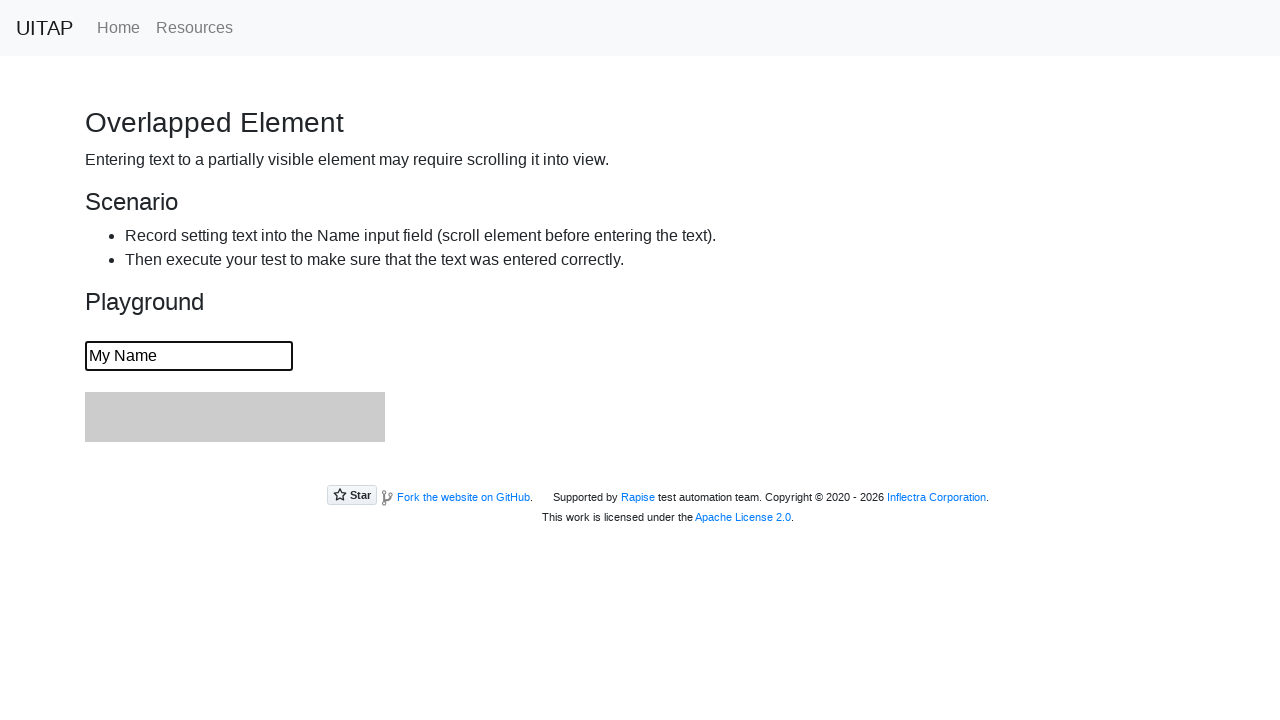